Tests equilateral triangle identification with sides 5,5,5

Starting URL: https://testpages.eviltester.com/styled/apps/triangle/triangle001.html

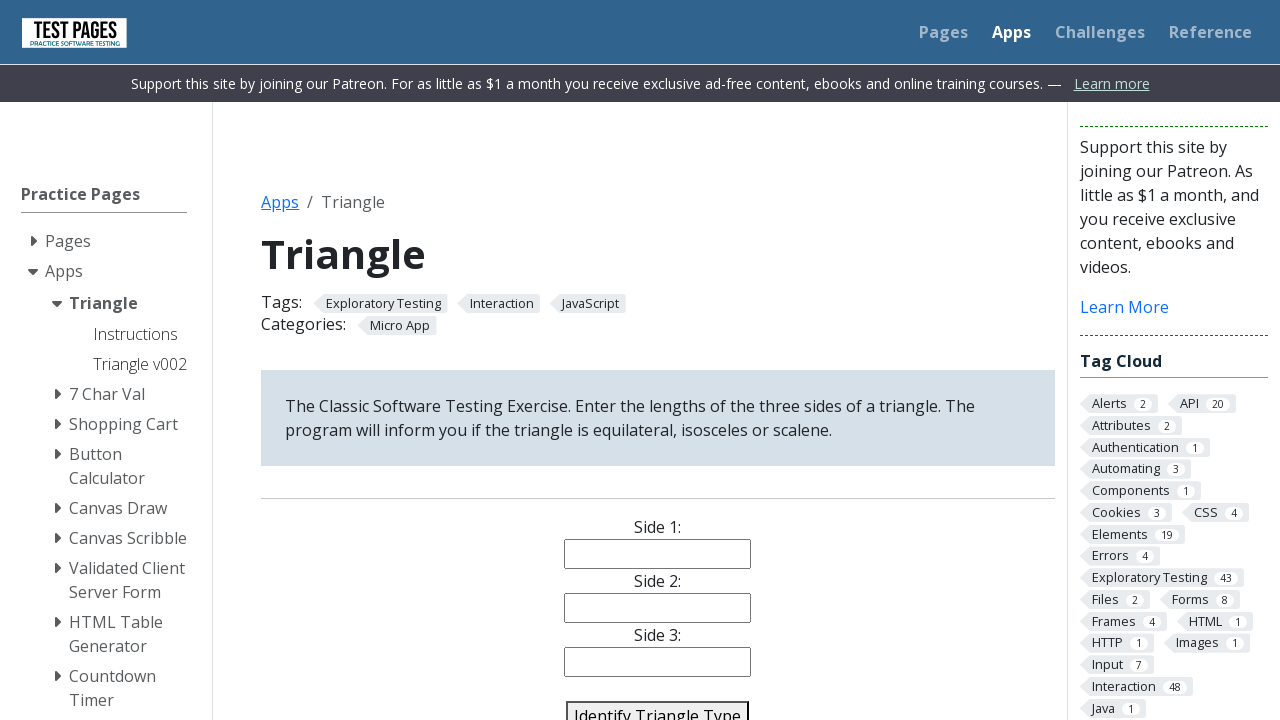

Navigated to triangle identification test page
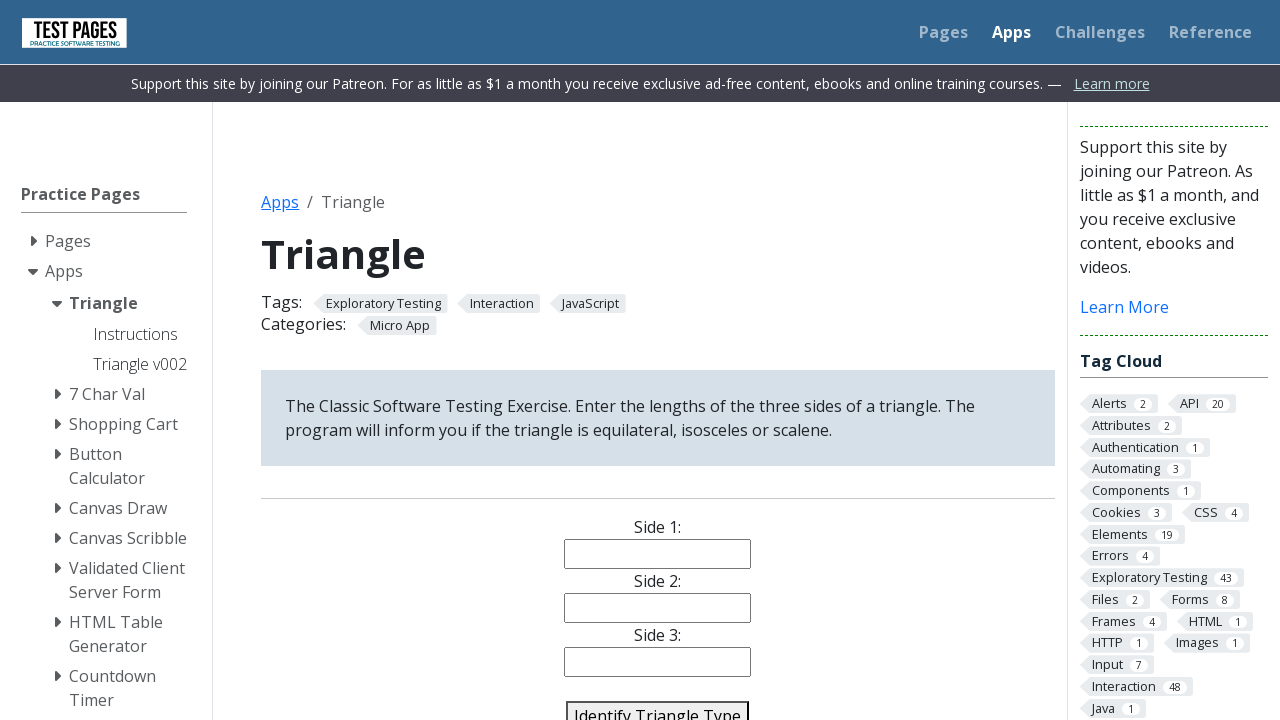

Filled side1 input with value 5 on input[name='side1']
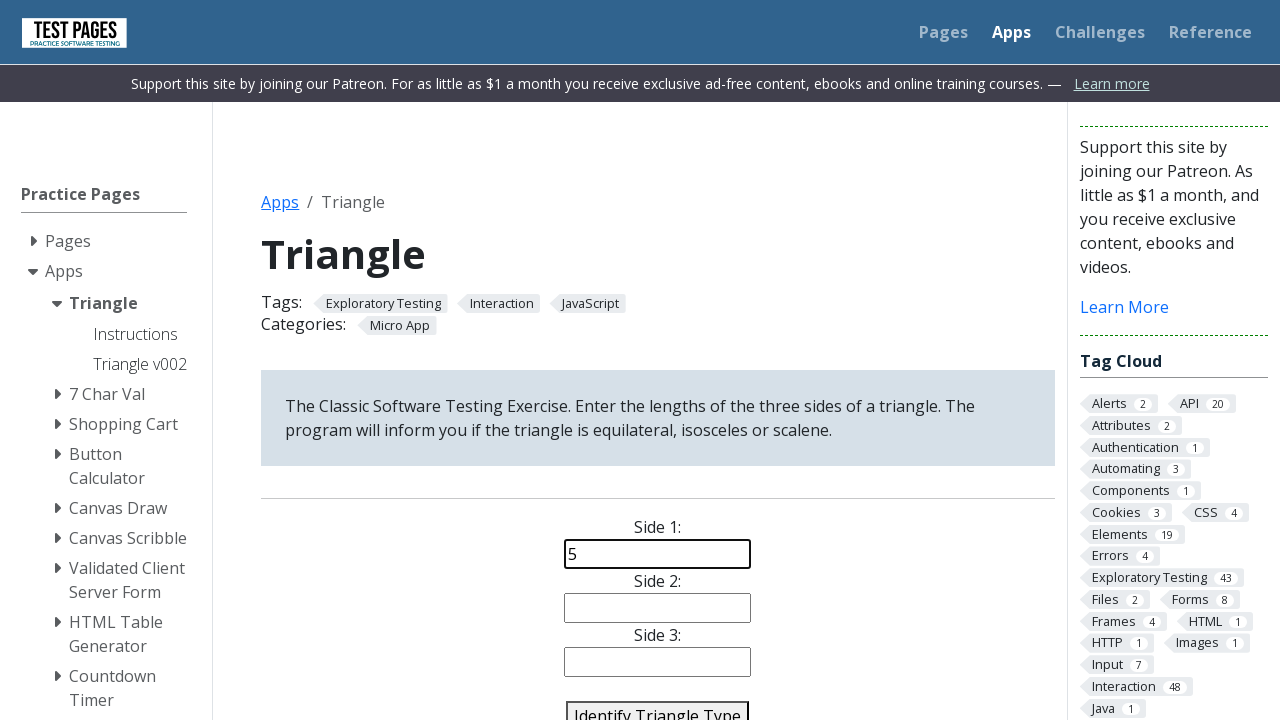

Filled side2 input with value 5 on input[name='side2']
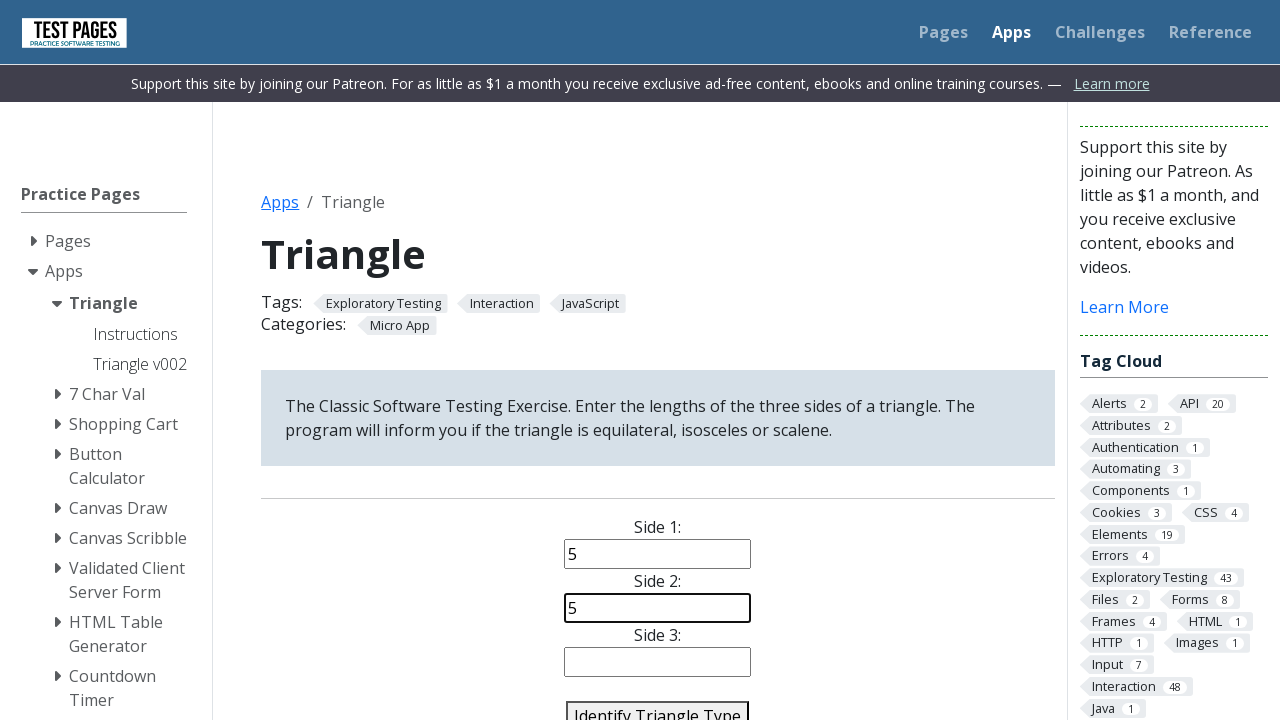

Filled side3 input with value 5 on input[name='side3']
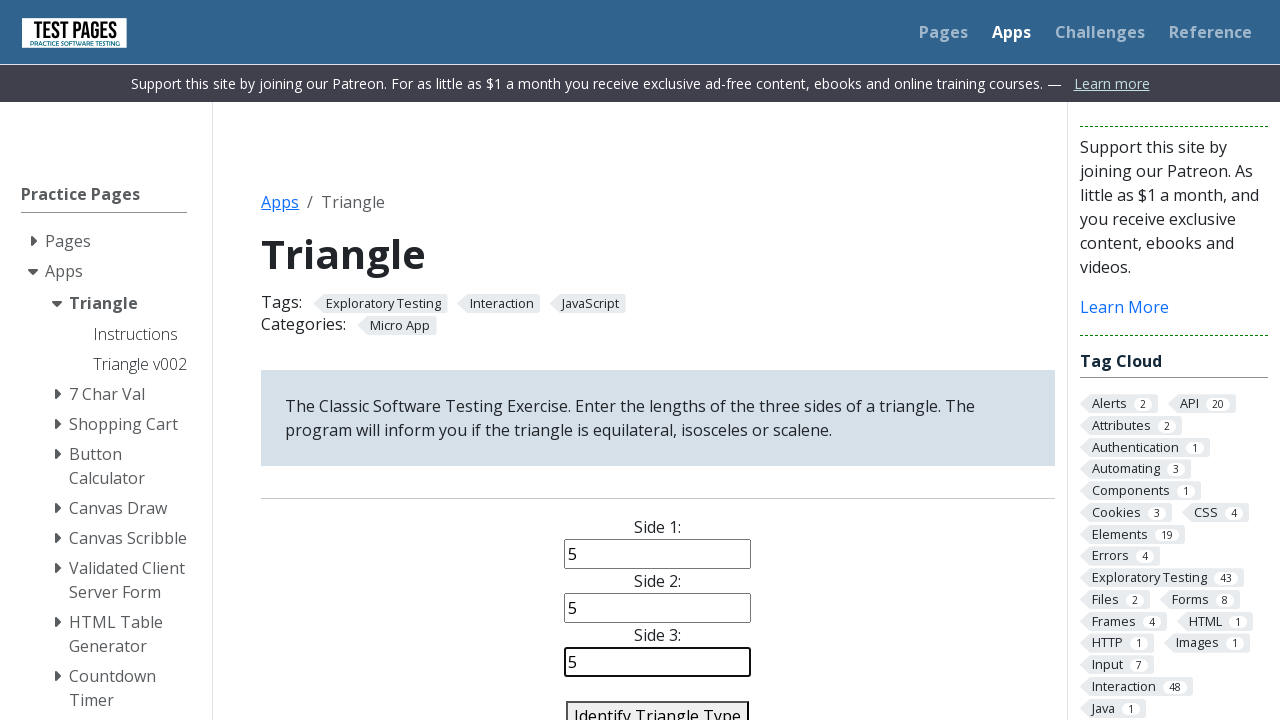

Clicked identify triangle button at (658, 705) on #identify-triangle-action
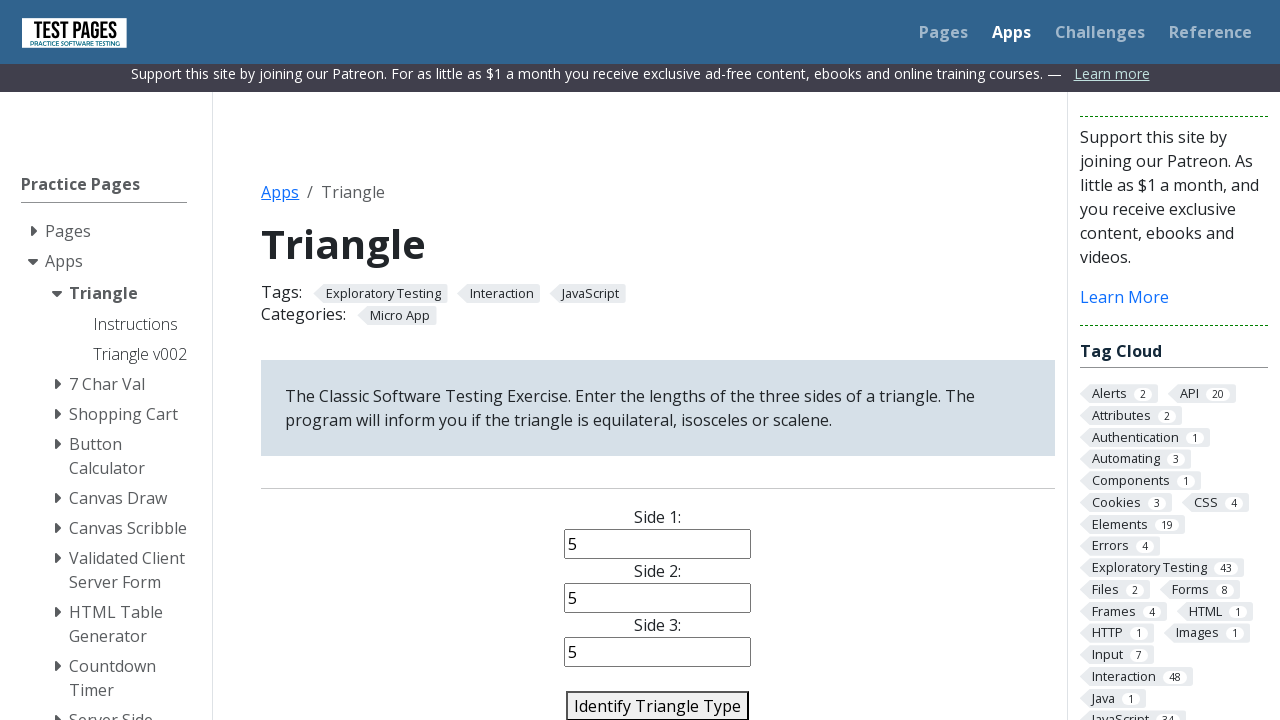

Triangle type result appeared
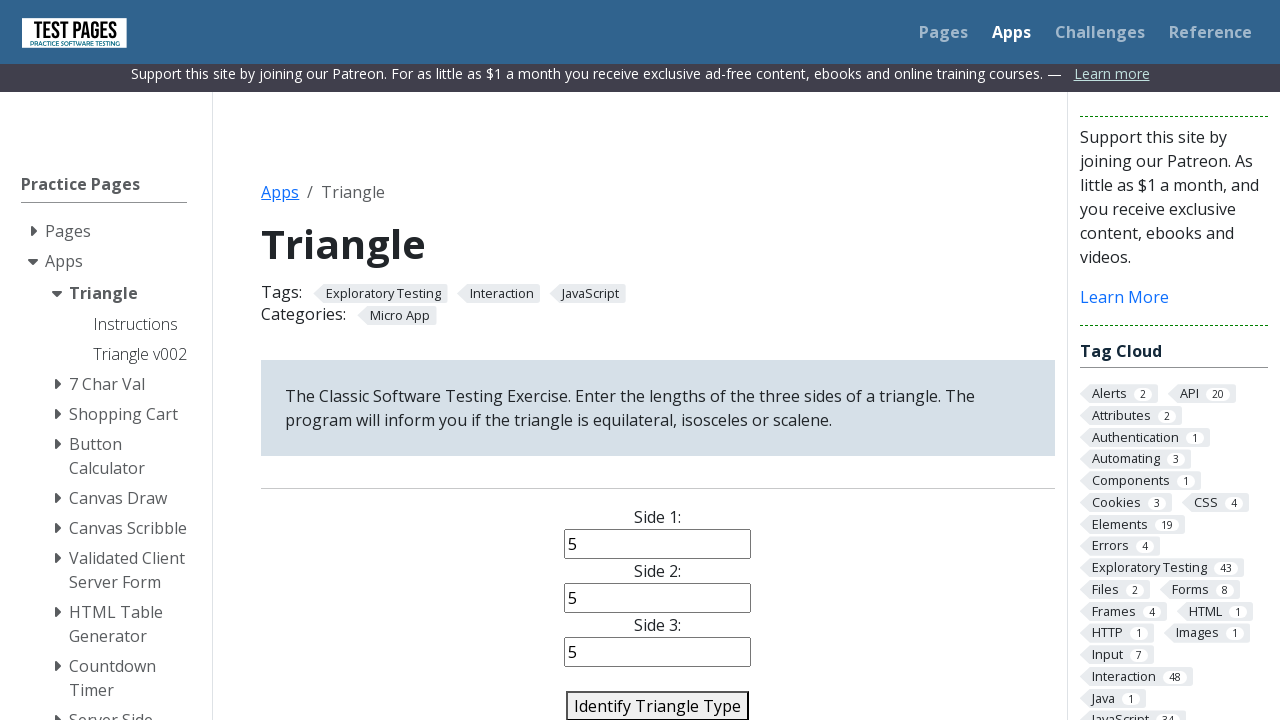

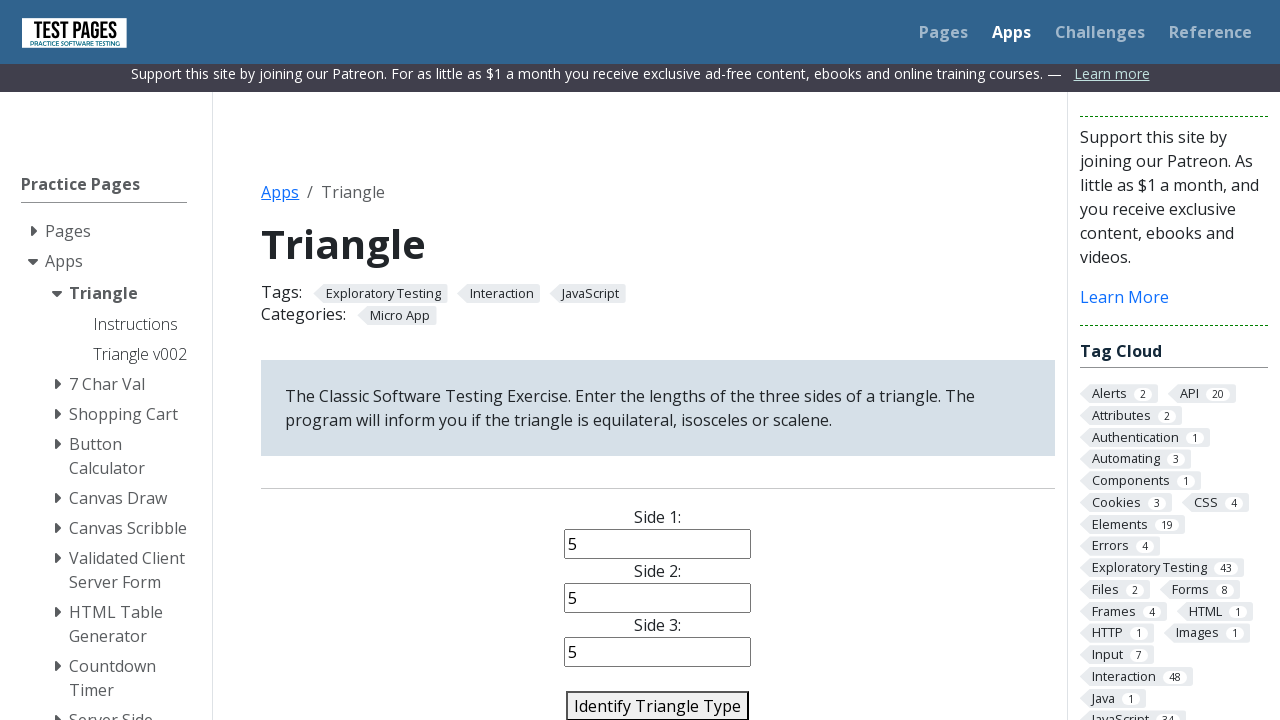